Tests navigation to a product category and verifies the Add to Cart button is displayed on a product page

Starting URL: https://www.demoblaze.com

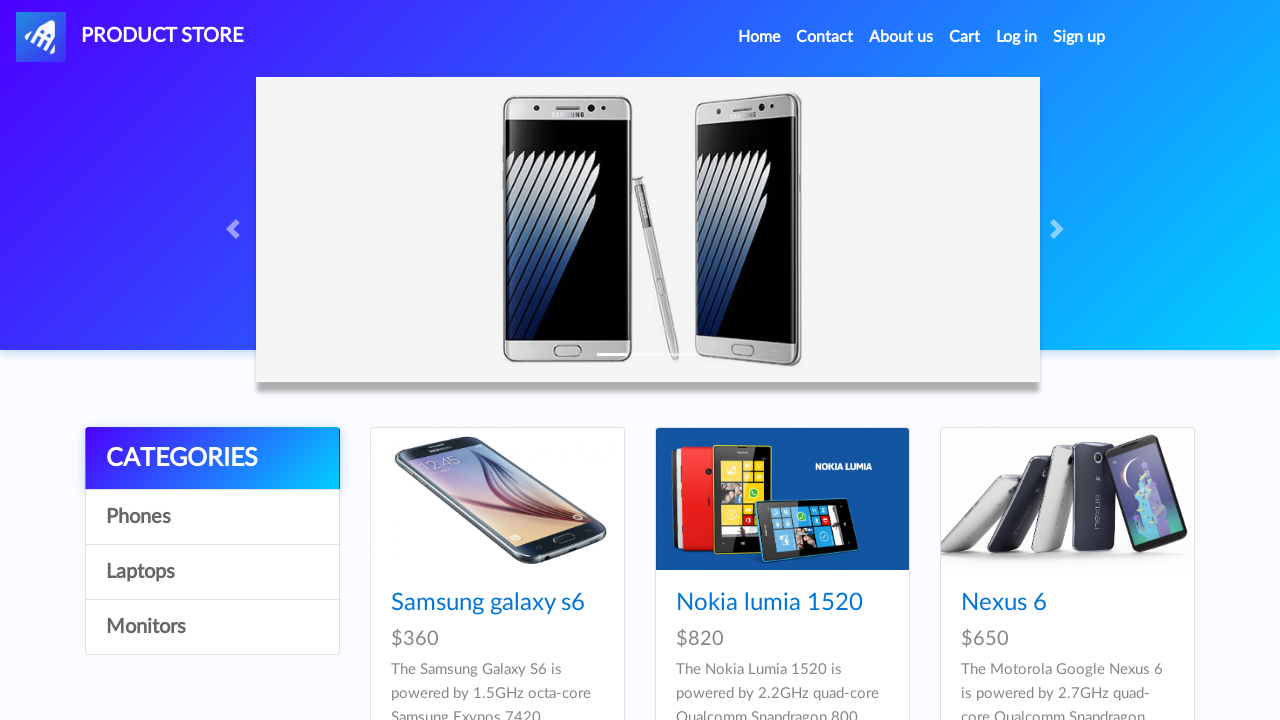

Clicked on Laptops category at (212, 627) on div.list-group a:nth-child(4)
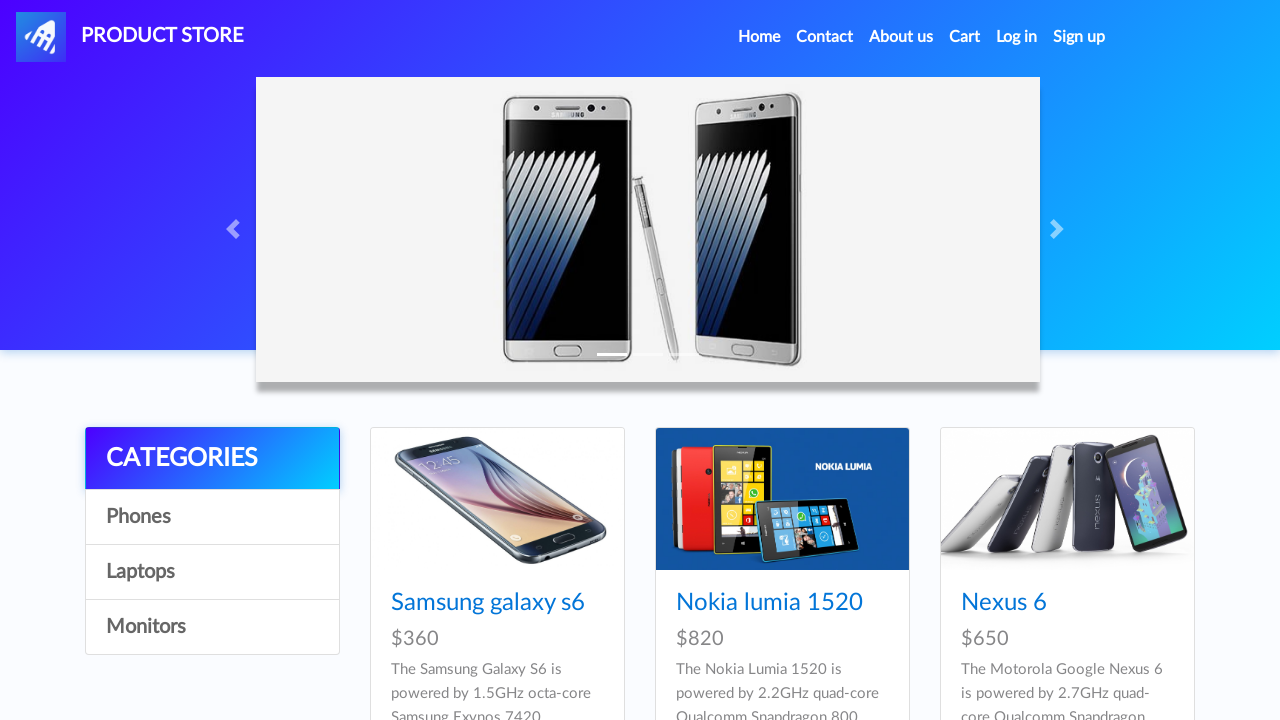

Waited for Sony VAIO i7 product to load
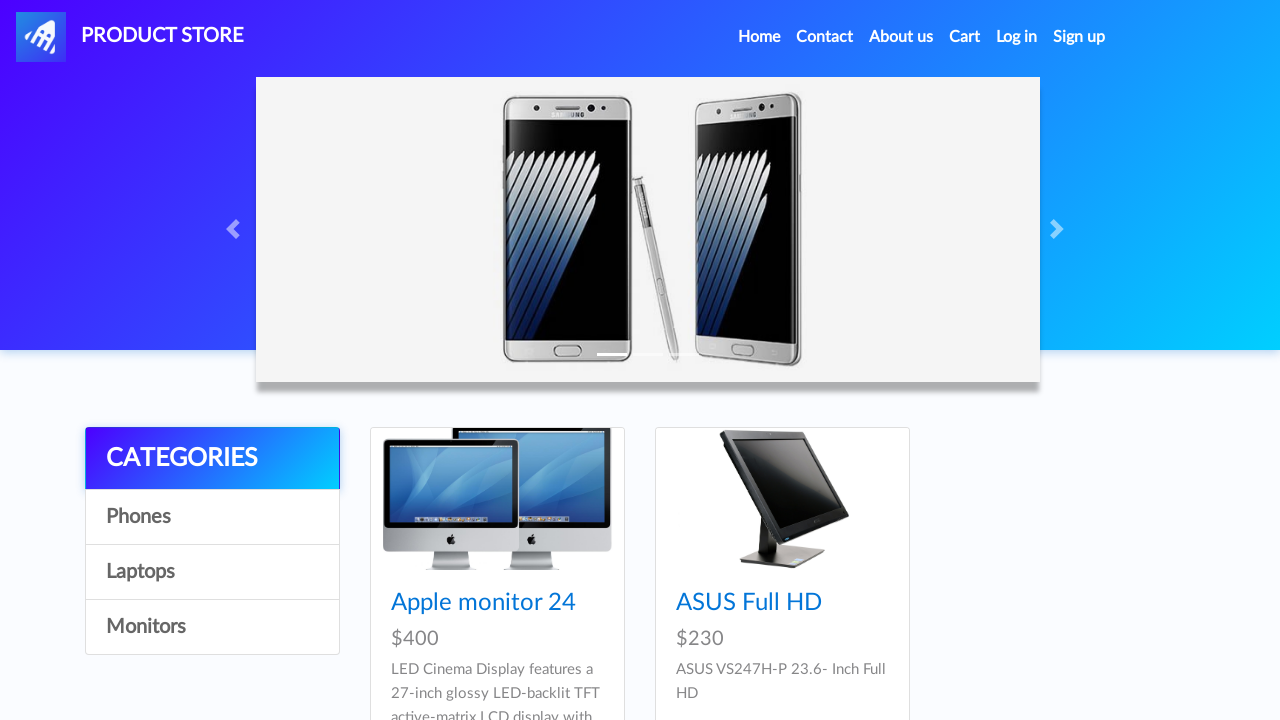

Clicked on Sony VAIO i7 product at (484, 603) on div.card-block h4 a[href='prod.html?idp_=10']
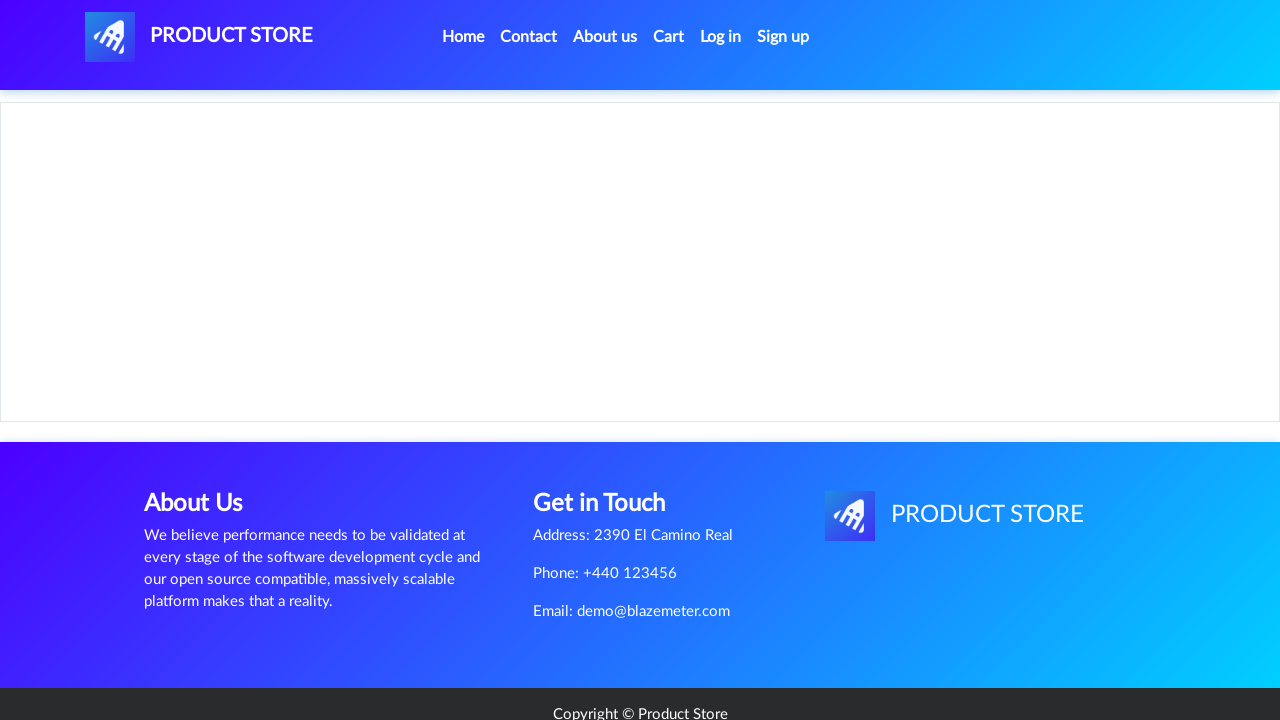

Verified Add to Cart button is displayed on product page
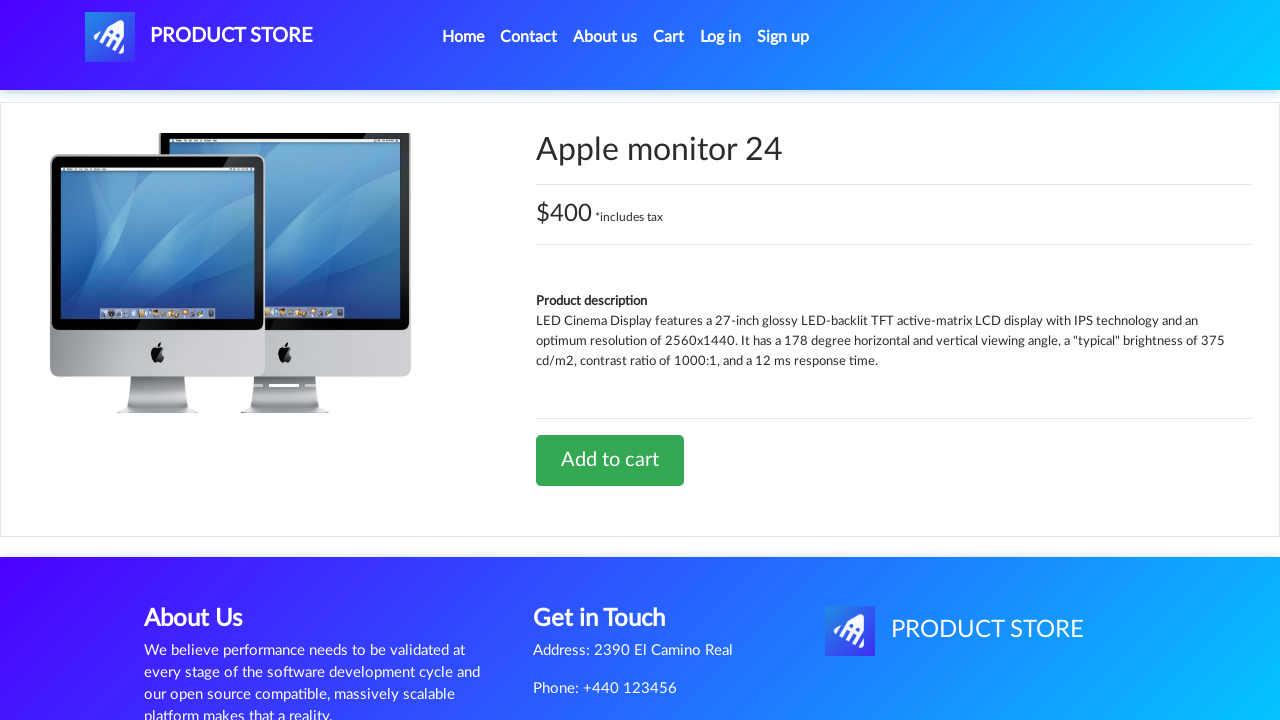

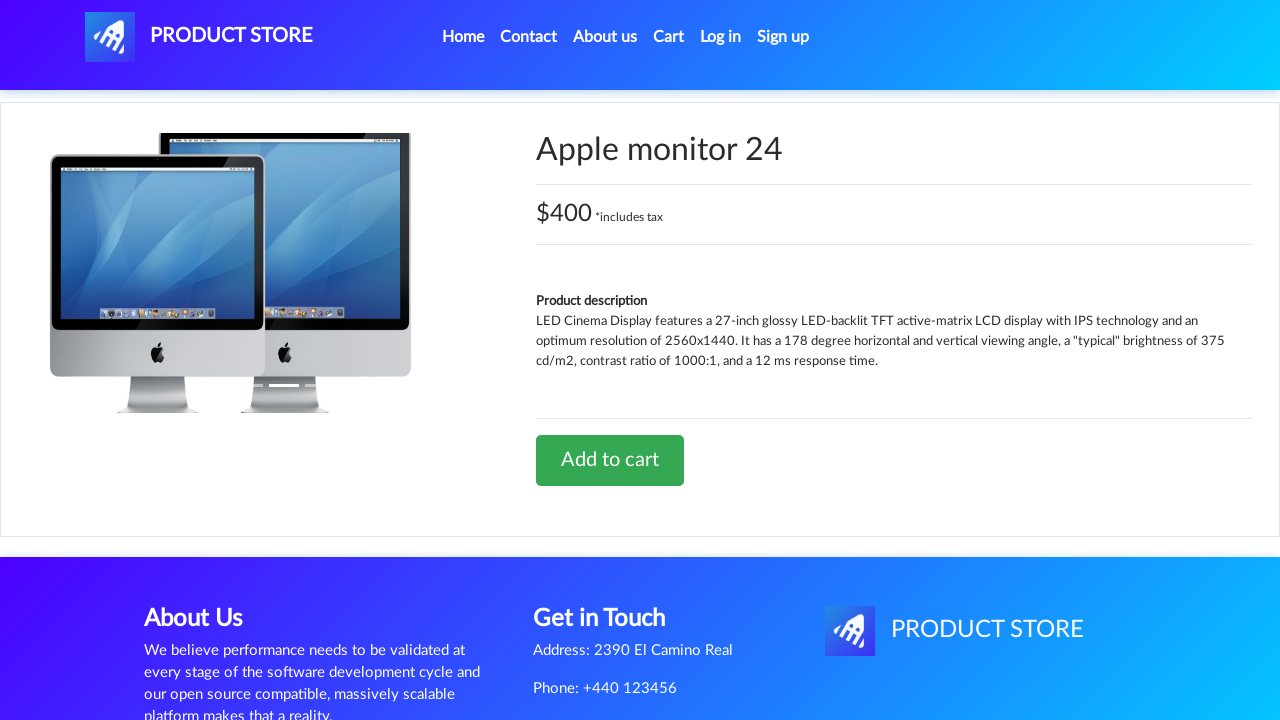